Tests dynamic loading functionality by navigating through the Dynamic Loading example, clicking Start, and verifying that the hidden "Hello World!" element becomes visible after loading completes.

Starting URL: https://the-internet.herokuapp.com/

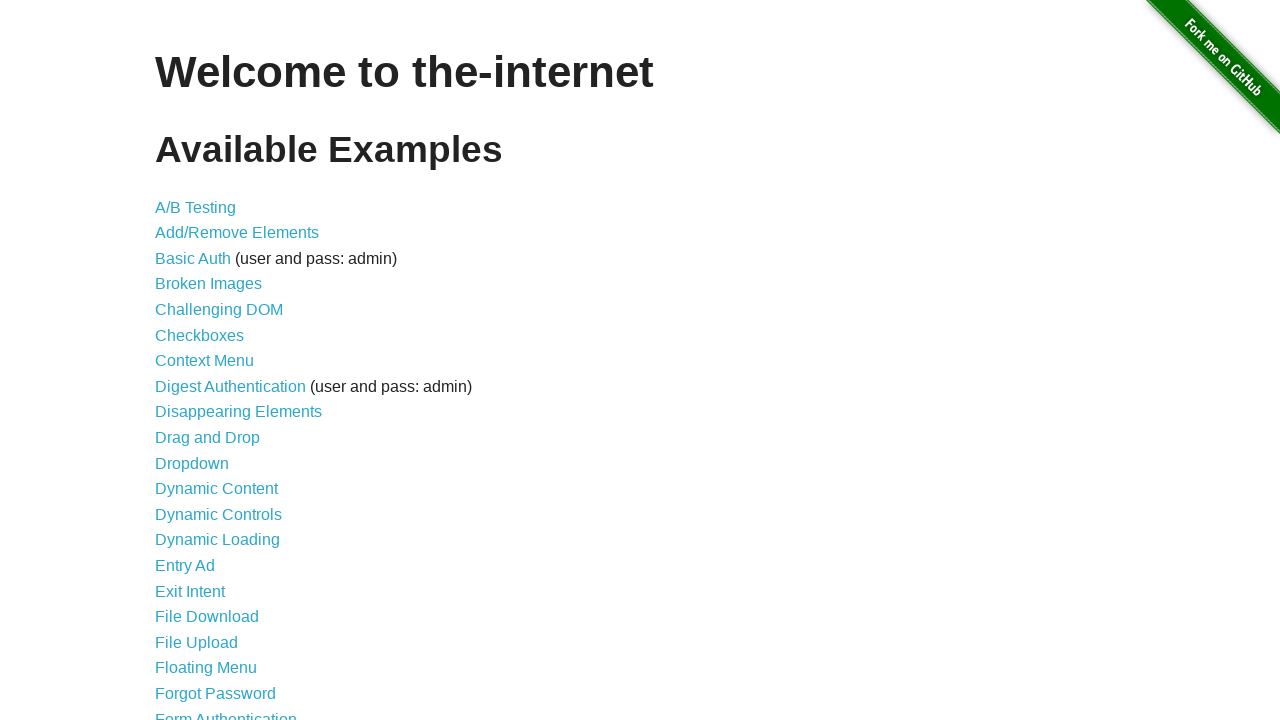

Clicked on 'Dynamic Loading' link at (218, 540) on text=Dynamic Loading
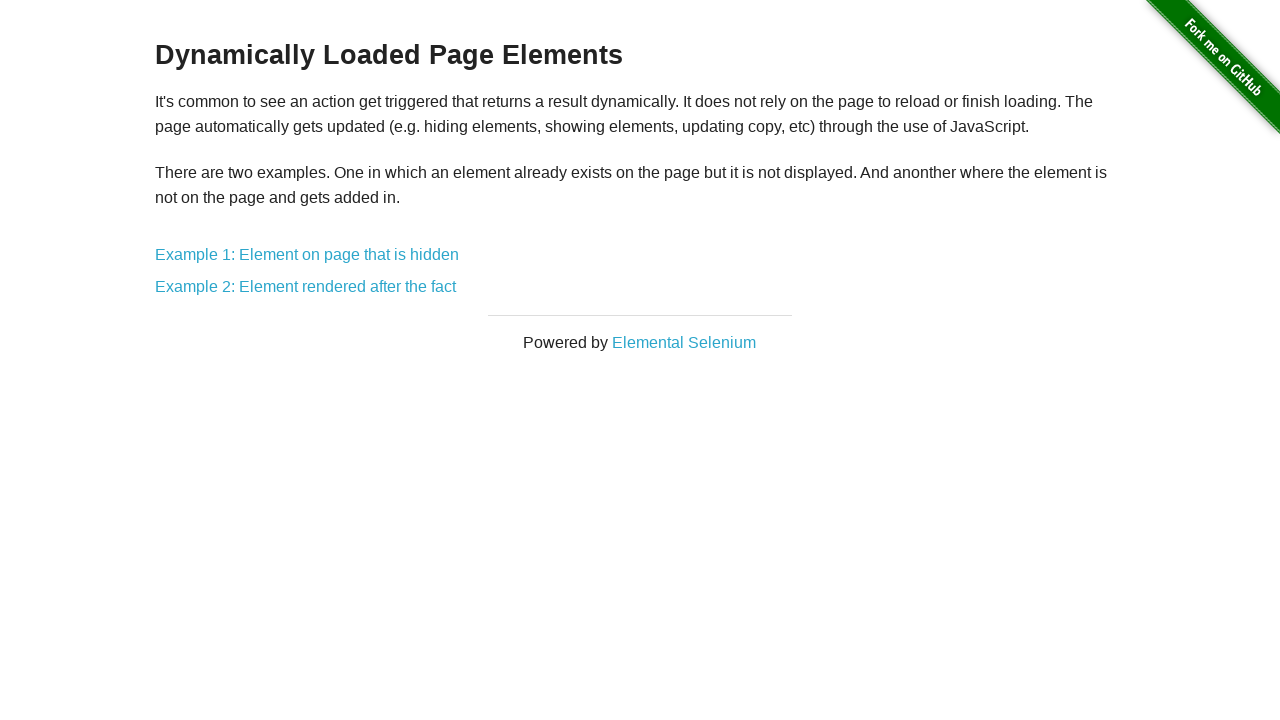

Clicked on 'Example 1: Element on page that is hidden' link at (307, 255) on text=Example 1: Element on page that is hidden
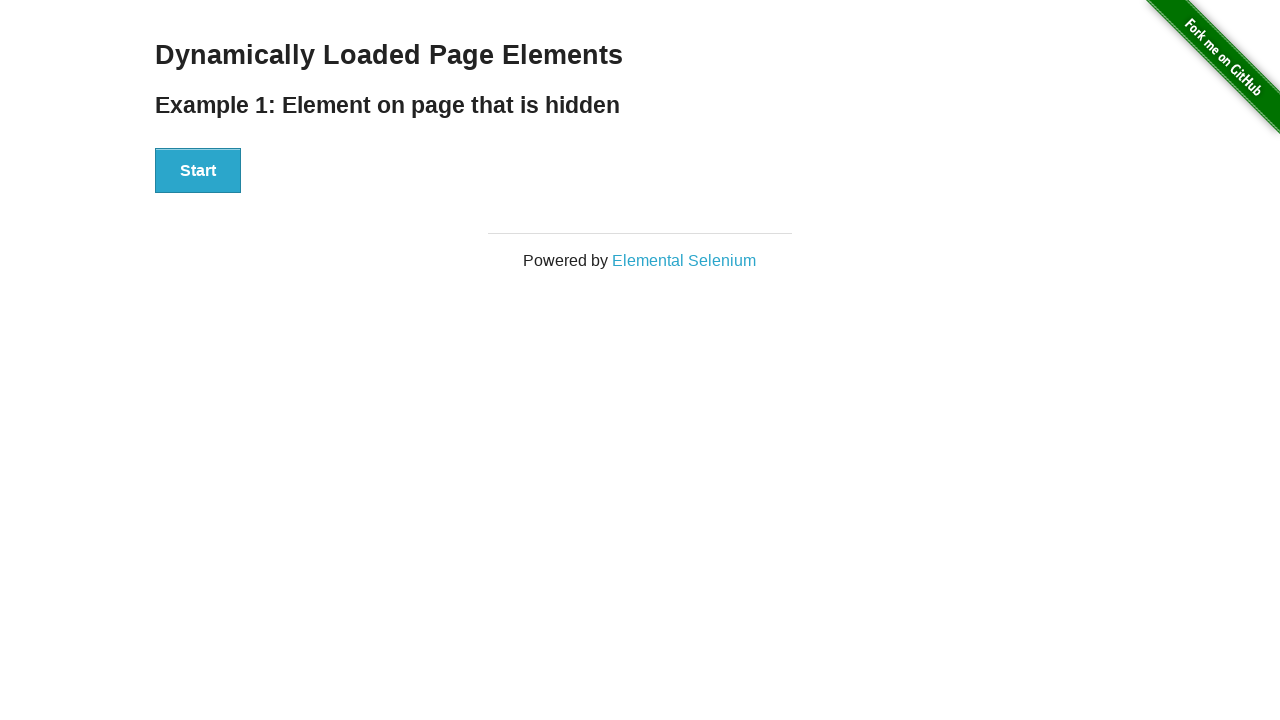

Clicked the Start button to initiate dynamic loading at (198, 171) on xpath=//button[text()='Start']
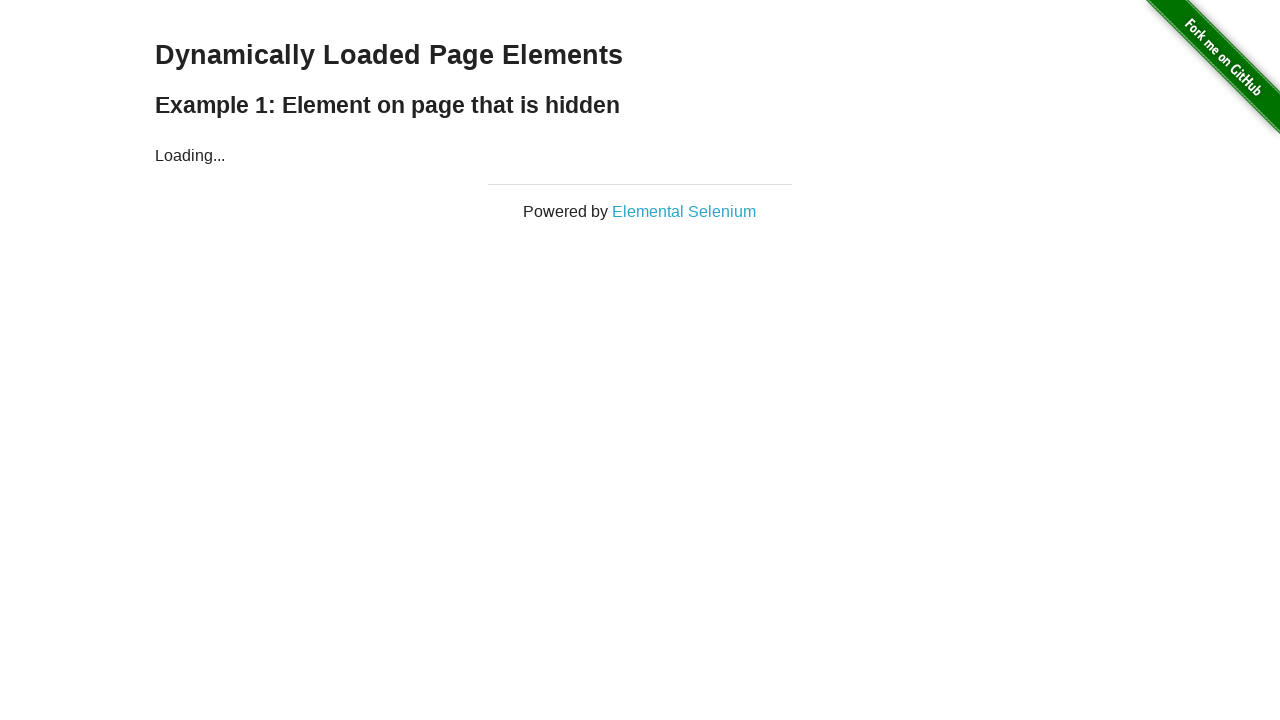

Waited for 'Hello World!' element to become visible after loading completes
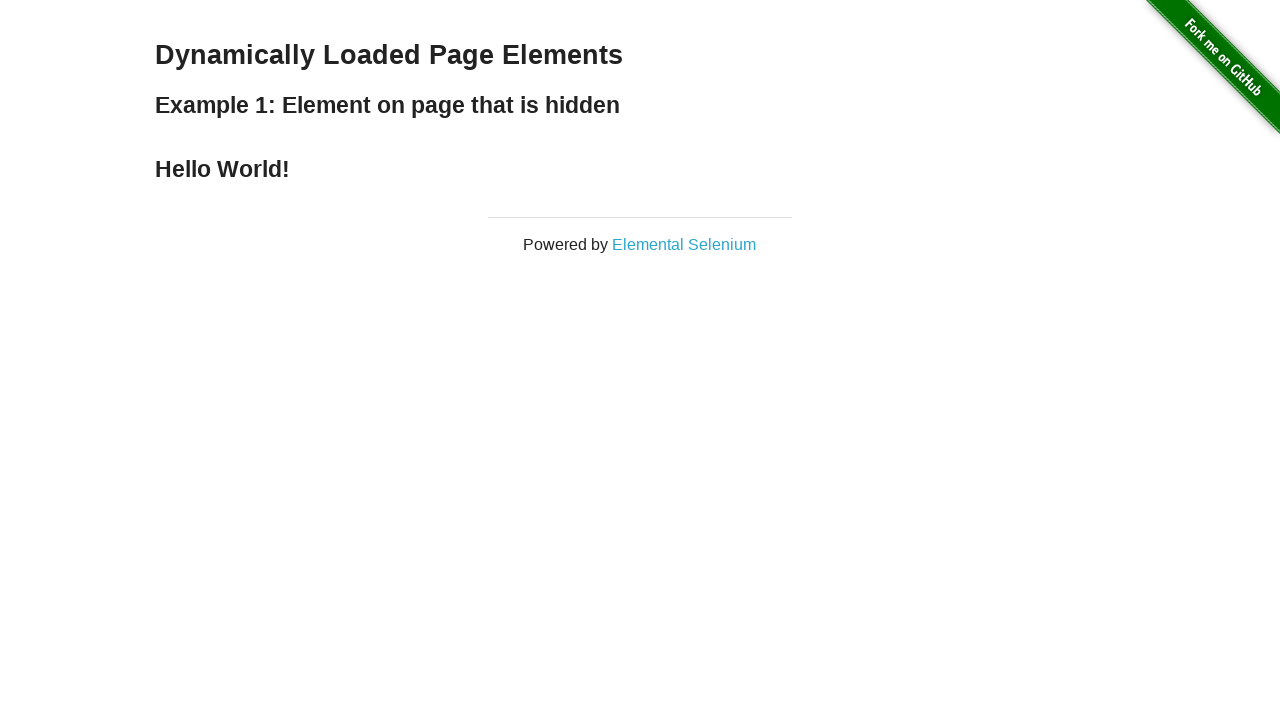

Verified that the 'Hello World!' element is visible
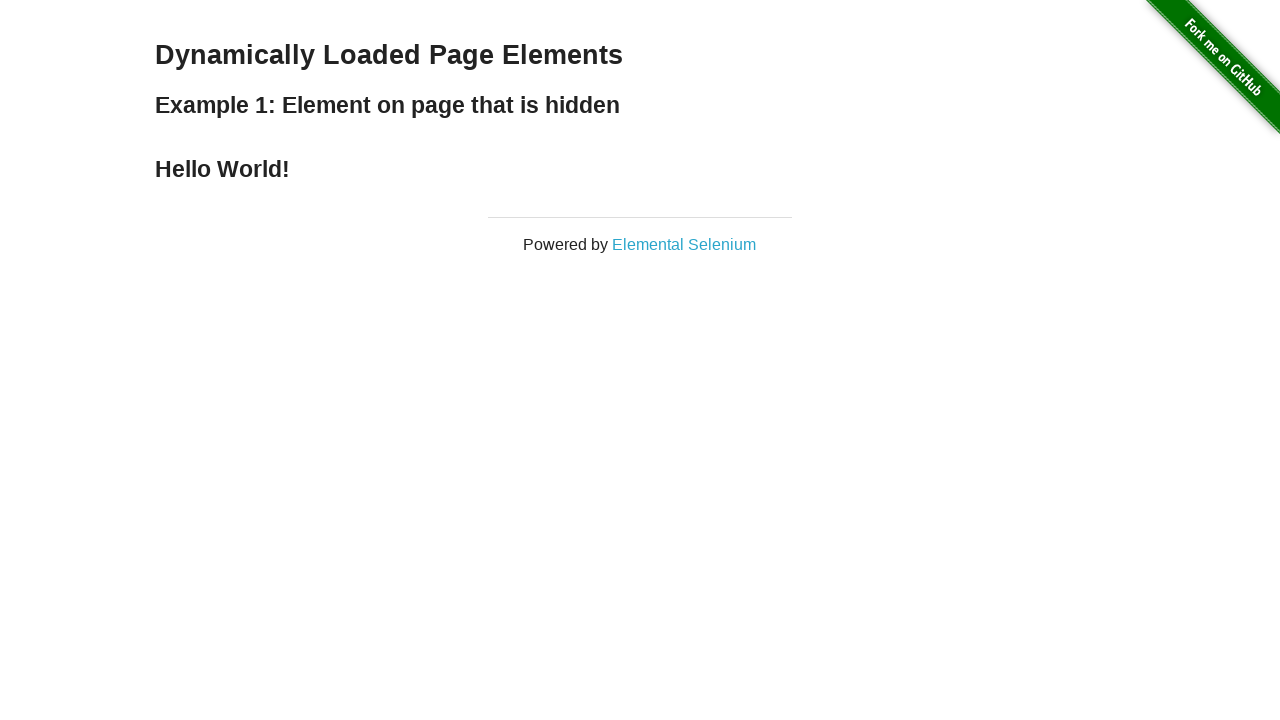

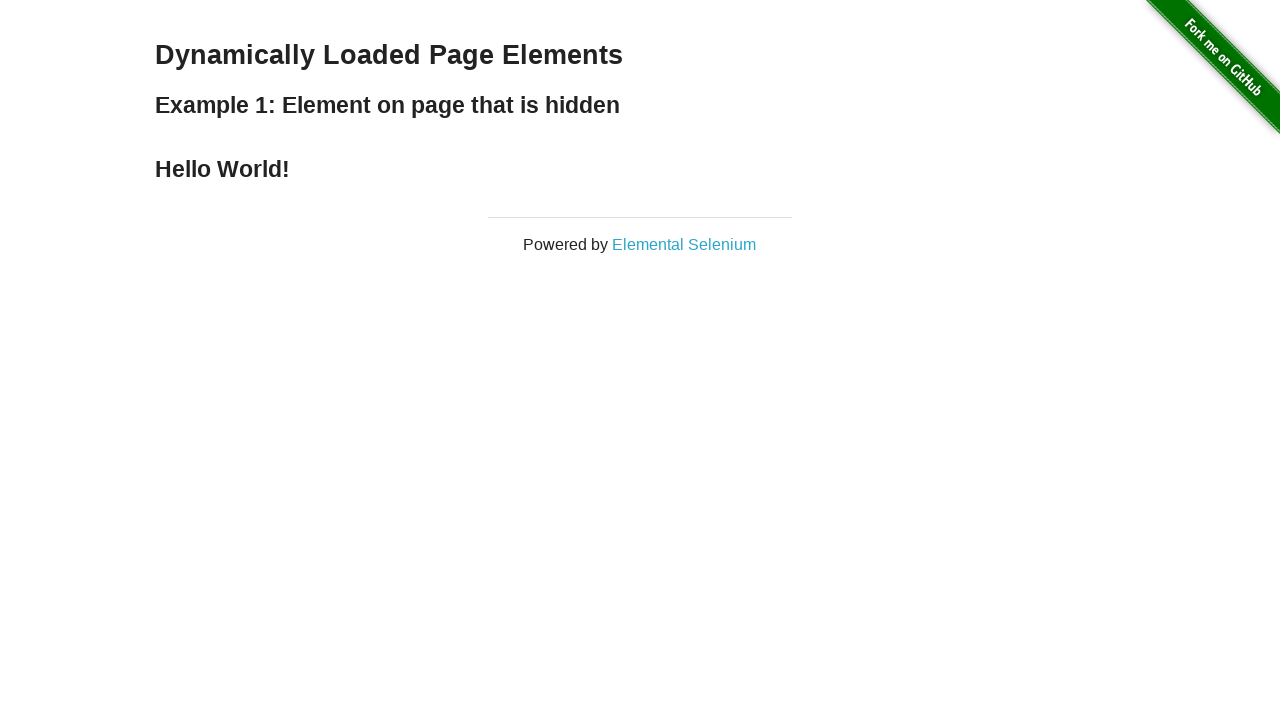